Tests the search functionality by searching for "python" programming language and verifying the search results contain the search term

Starting URL: https://www.99-bottles-of-beer.net/

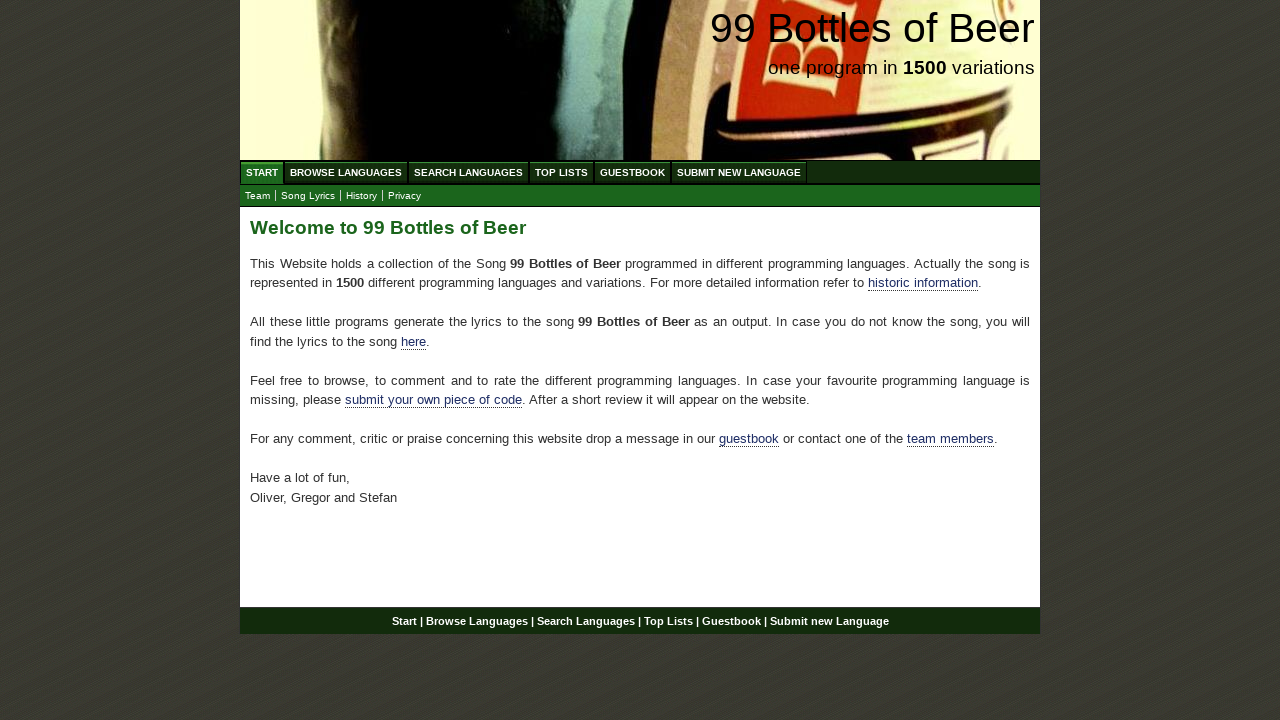

Clicked on Search Languages menu at (468, 172) on xpath=//ul[@id='menu']/li/a[@href='/search.html']
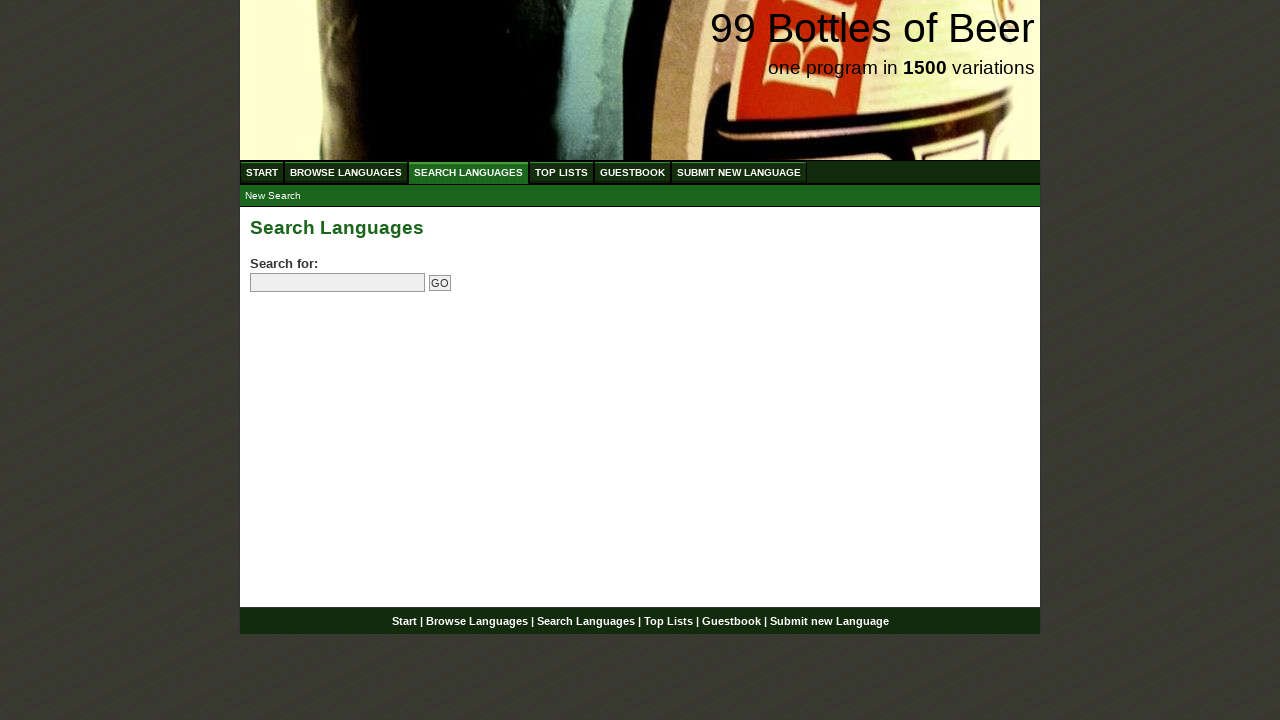

Clicked on search input field at (338, 283) on input[name='search']
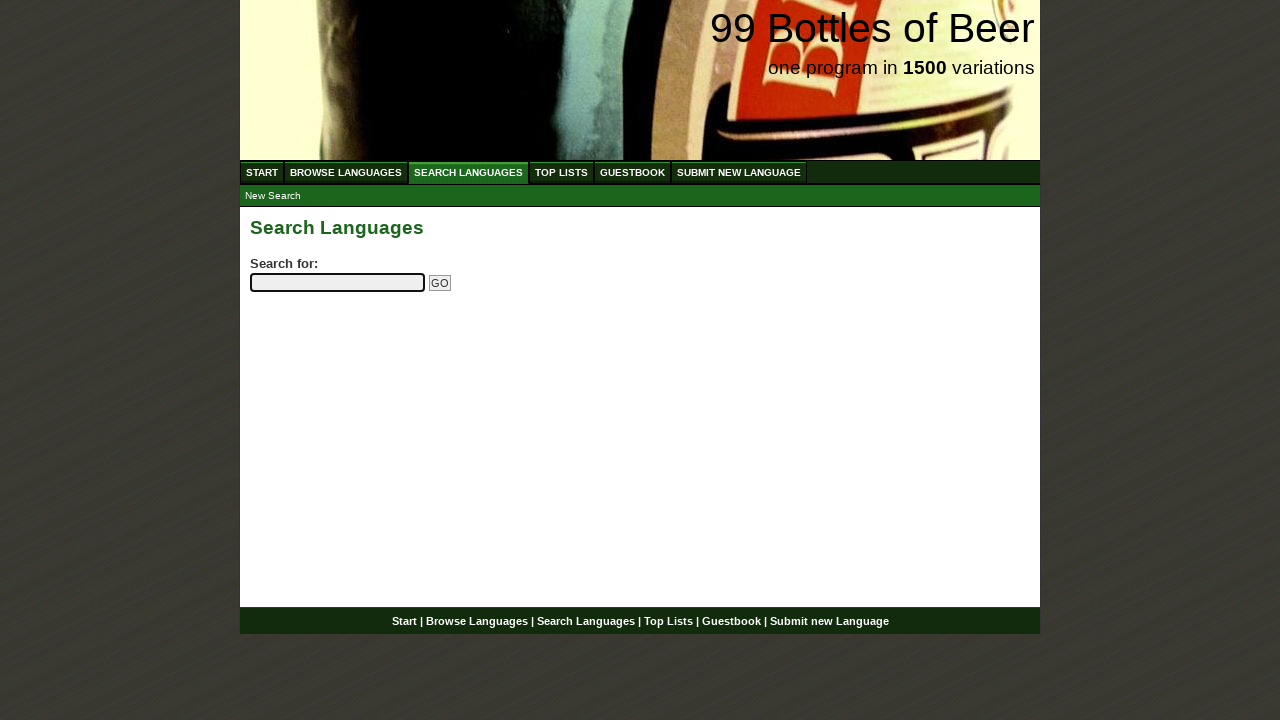

Entered 'python' in search field on input[name='search']
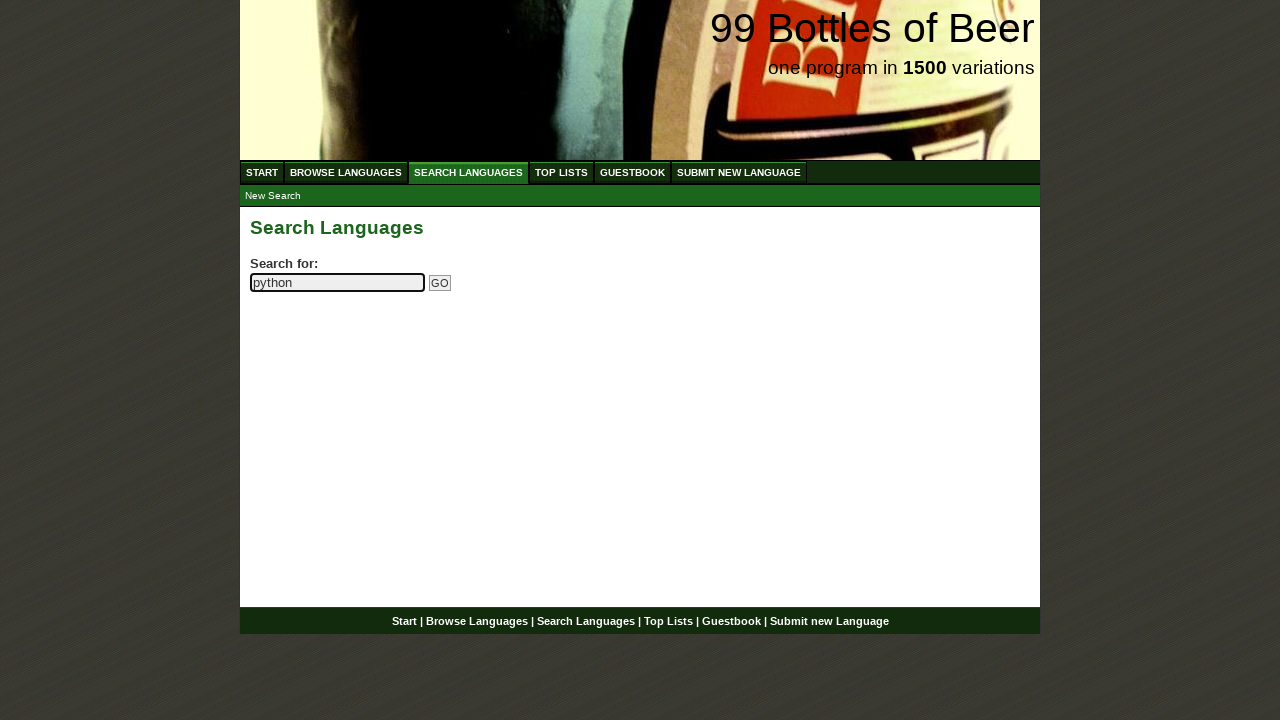

Clicked Go button to submit search at (440, 283) on input[name='submitsearch']
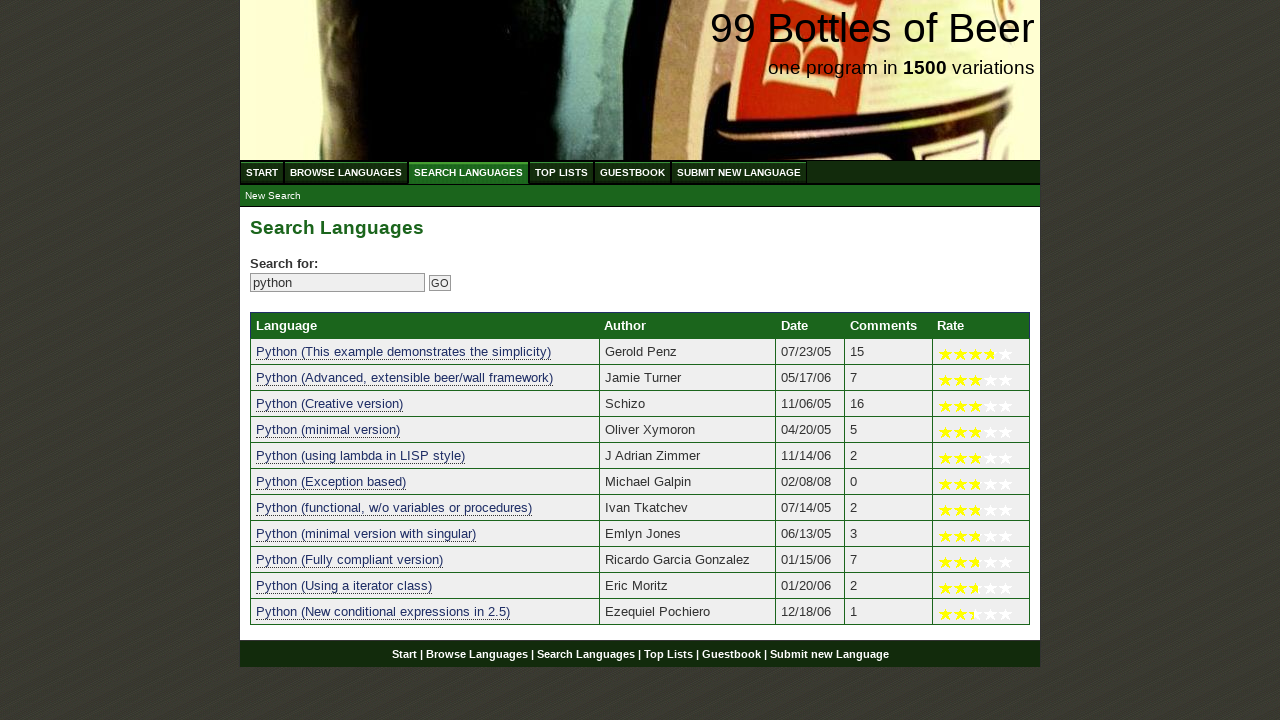

Search results table loaded successfully
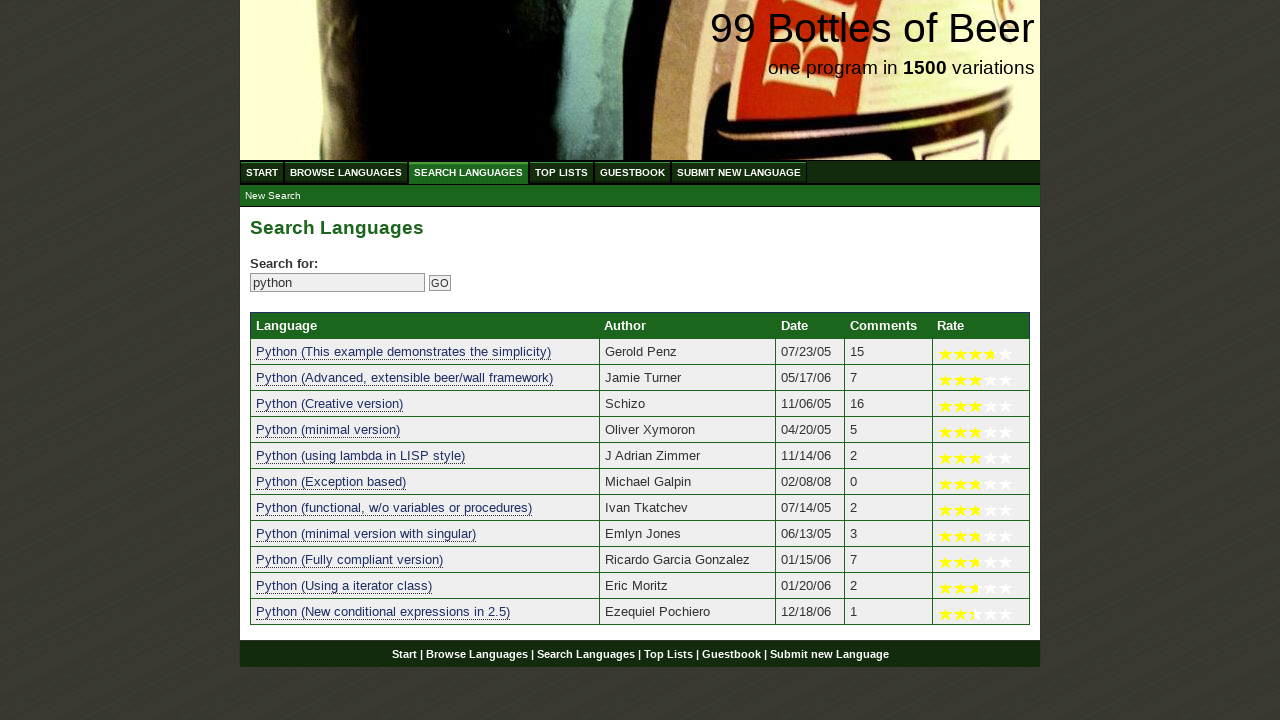

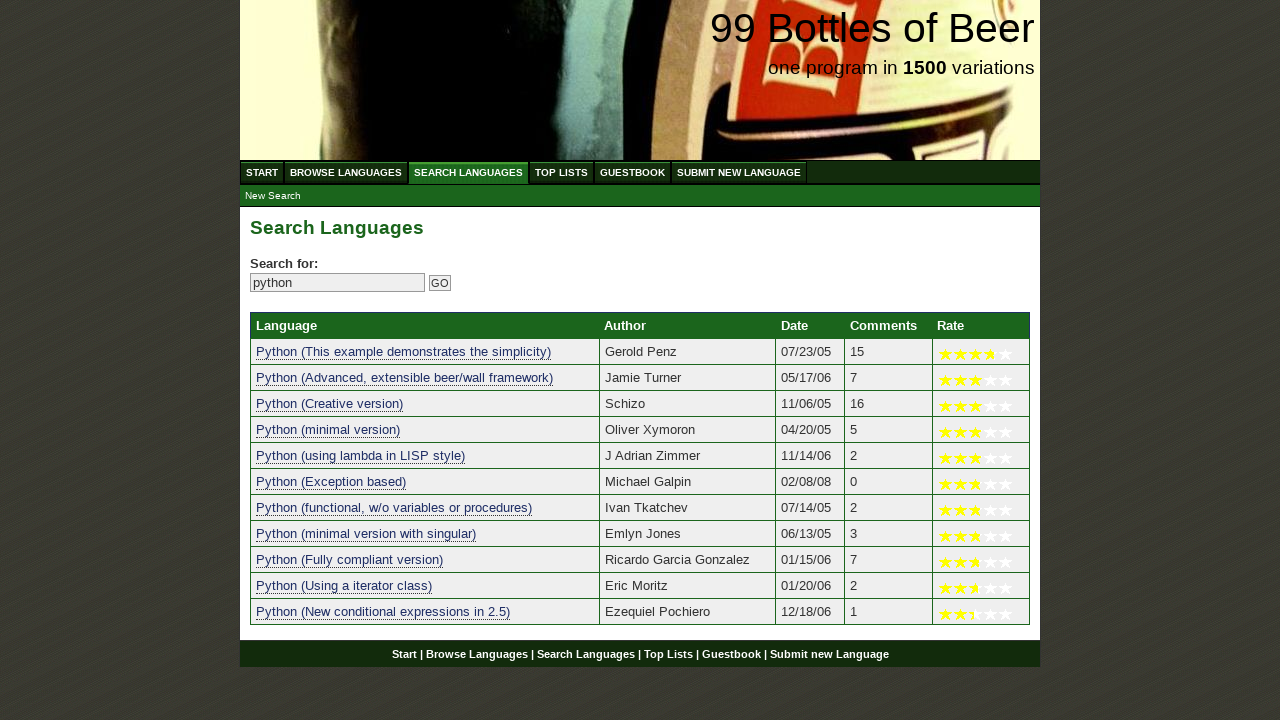